Tests viewing the shopping cart as an offline/guest user

Starting URL: https://www.demoblaze.com/index.html

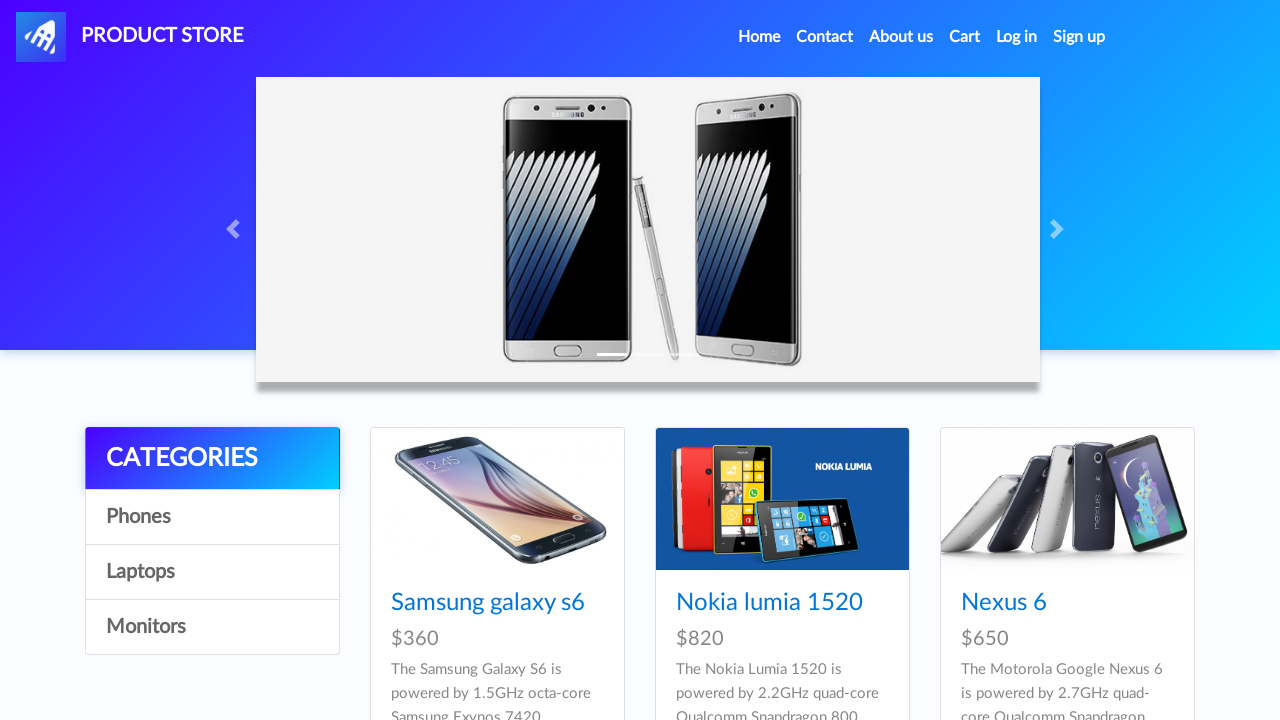

Clicked cart button to view shopping cart at (965, 37) on #cartur
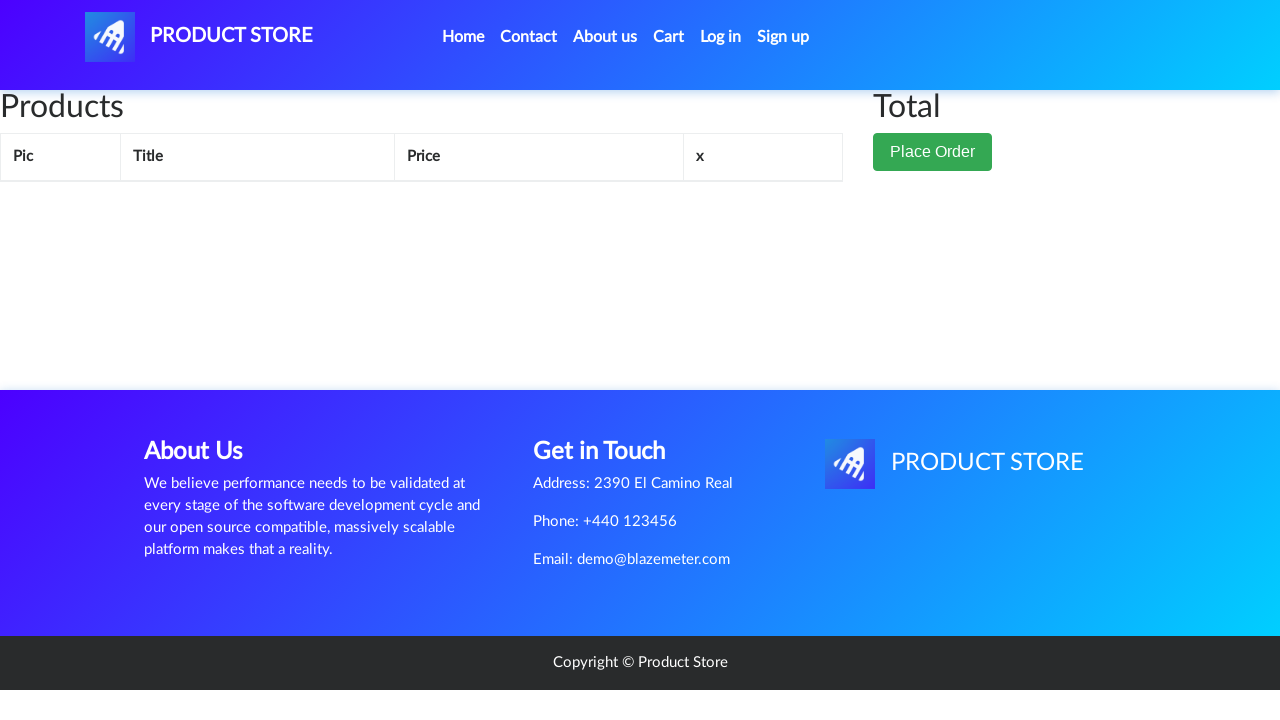

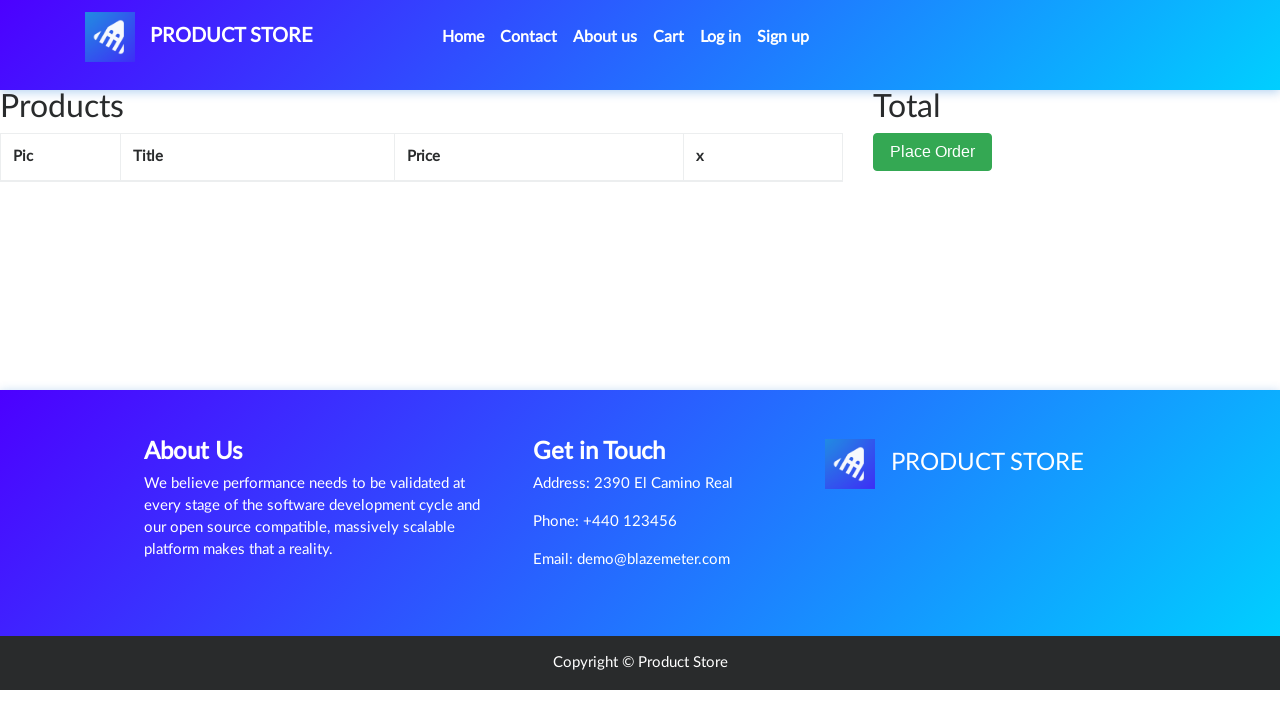